Tests the eighth FAQ accordion item about delivery to Moscow region

Starting URL: https://qa-scooter.praktikum-services.ru/

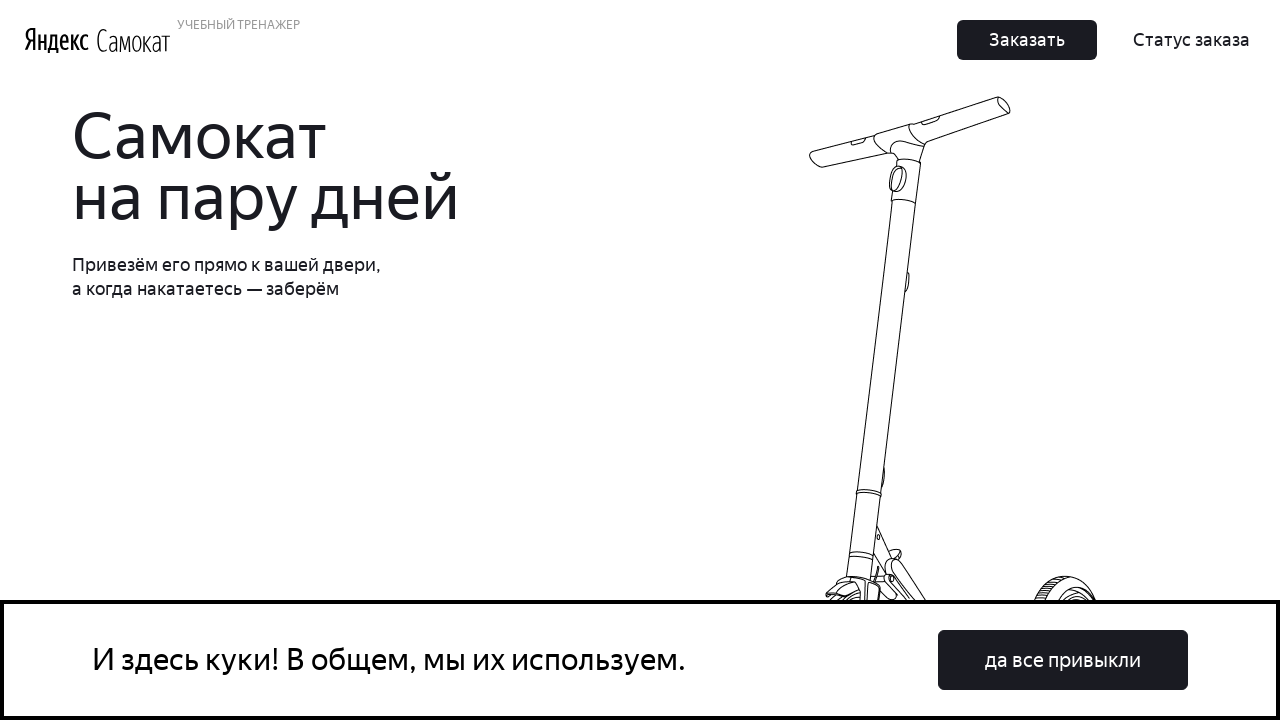

Scrolled to eighth FAQ accordion heading about delivery to Moscow region
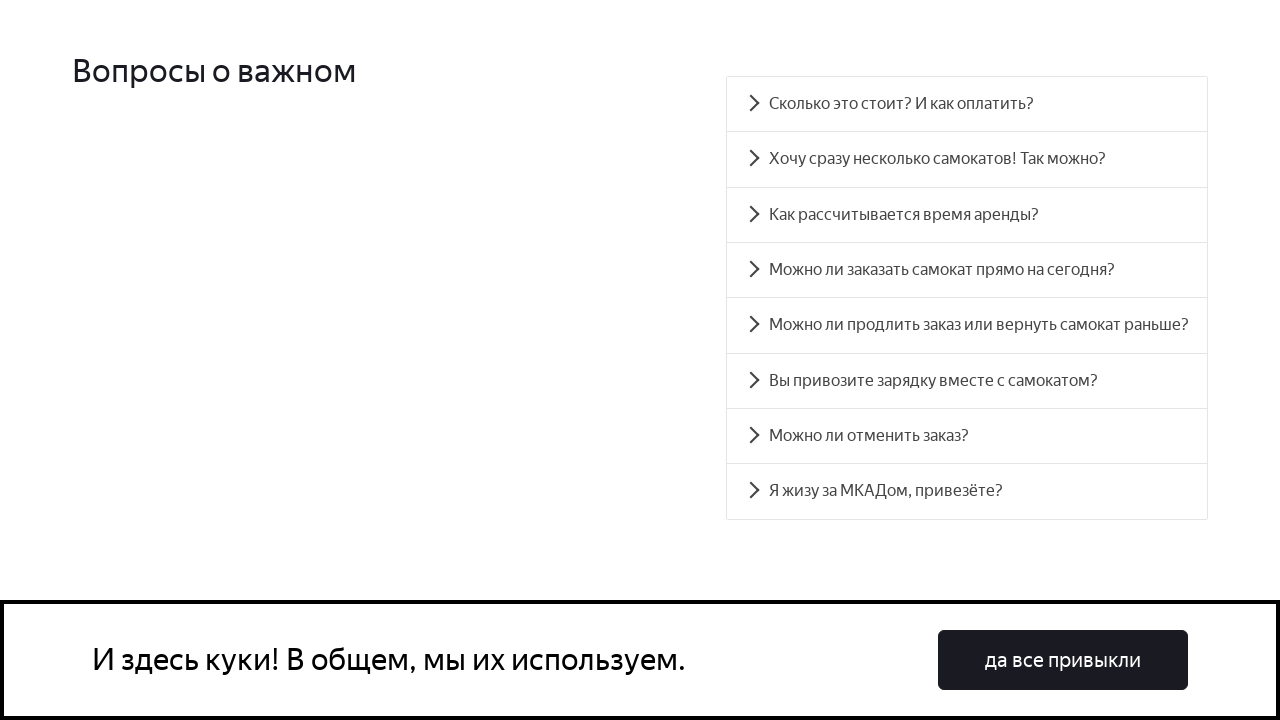

Clicked eighth FAQ accordion heading to expand it at (967, 492) on #accordion__heading-7
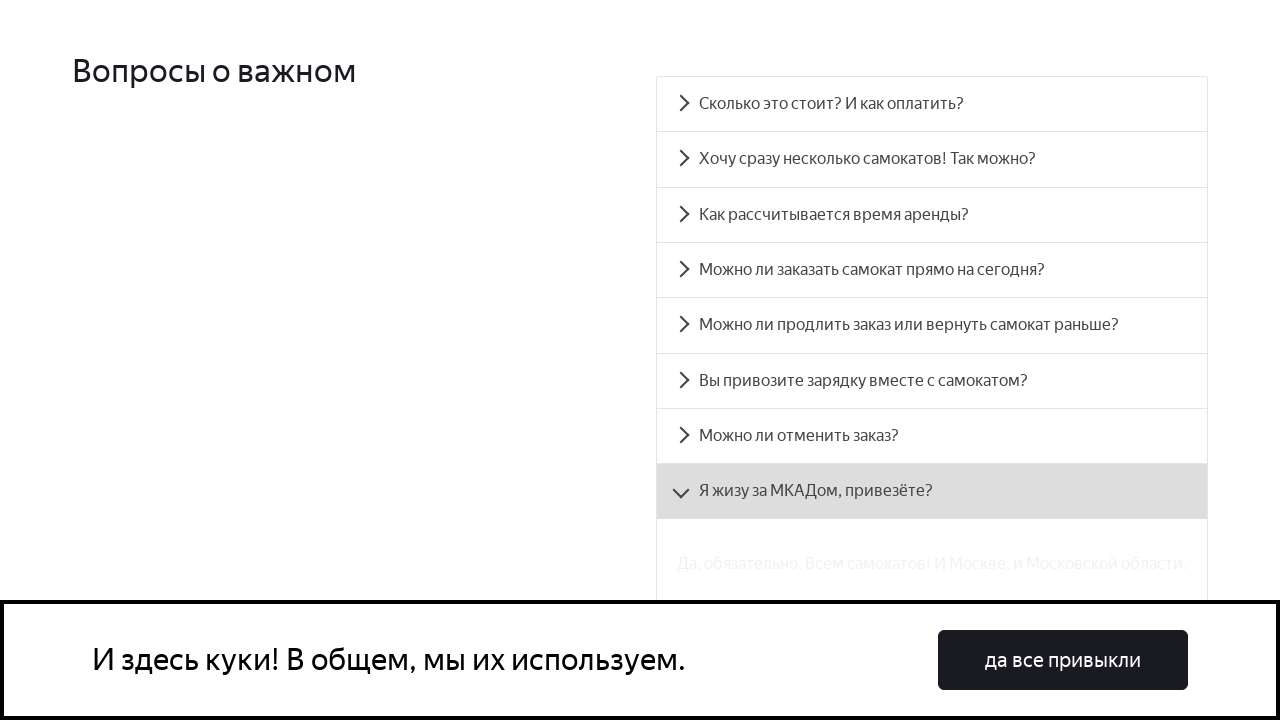

Accordion panel content became visible
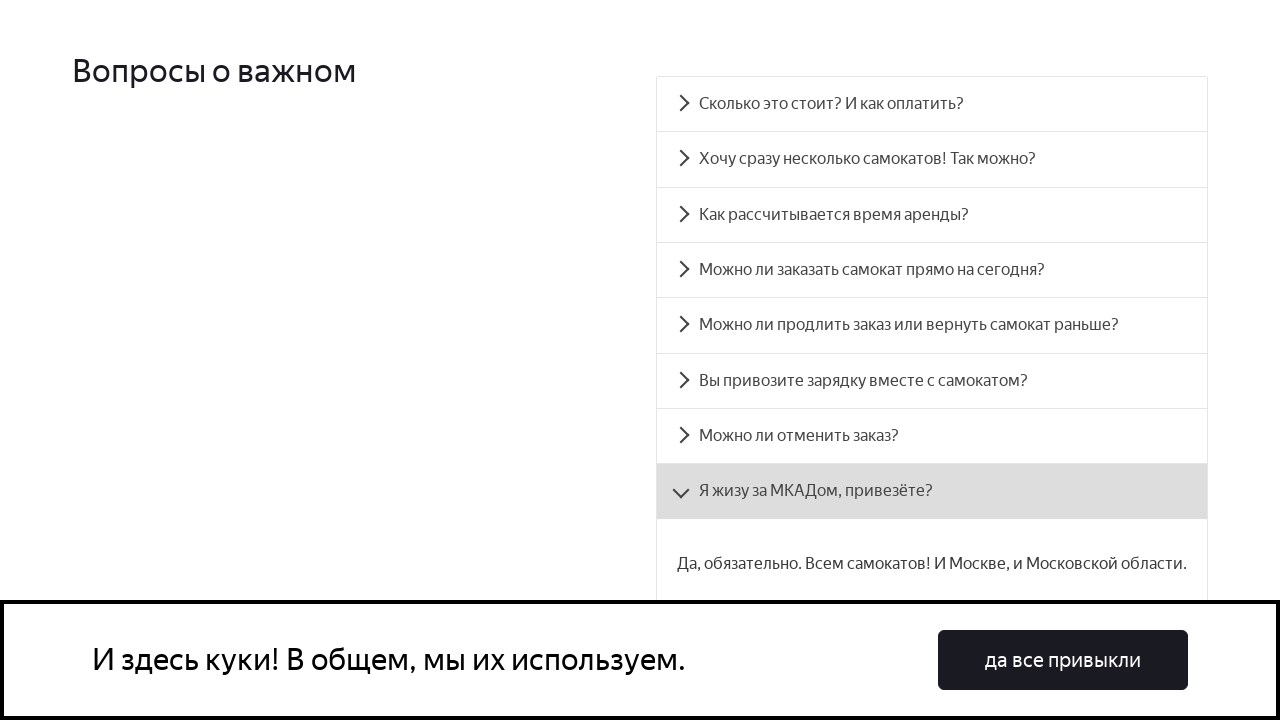

Verified accordion panel text matches expected delivery confirmation for Moscow region
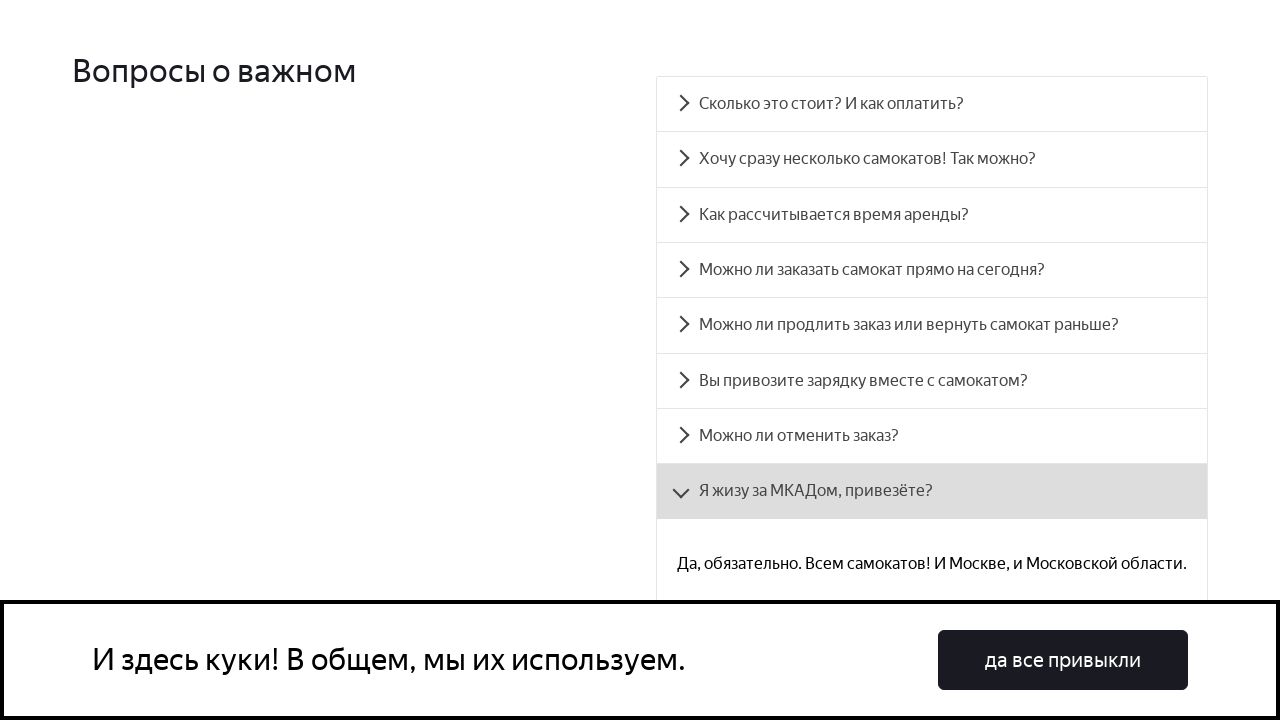

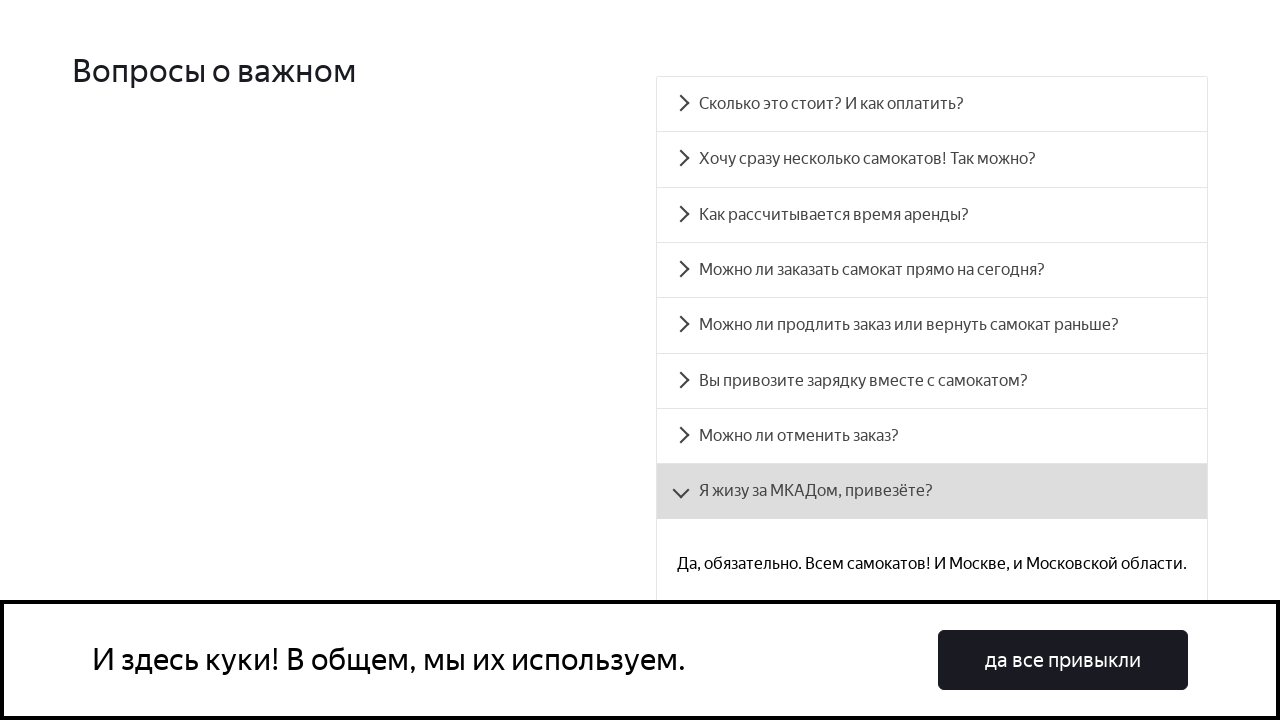